Tests complete purchase flow from adding item to cart through checkout with billing information

Starting URL: https://practice.automationtesting.in/

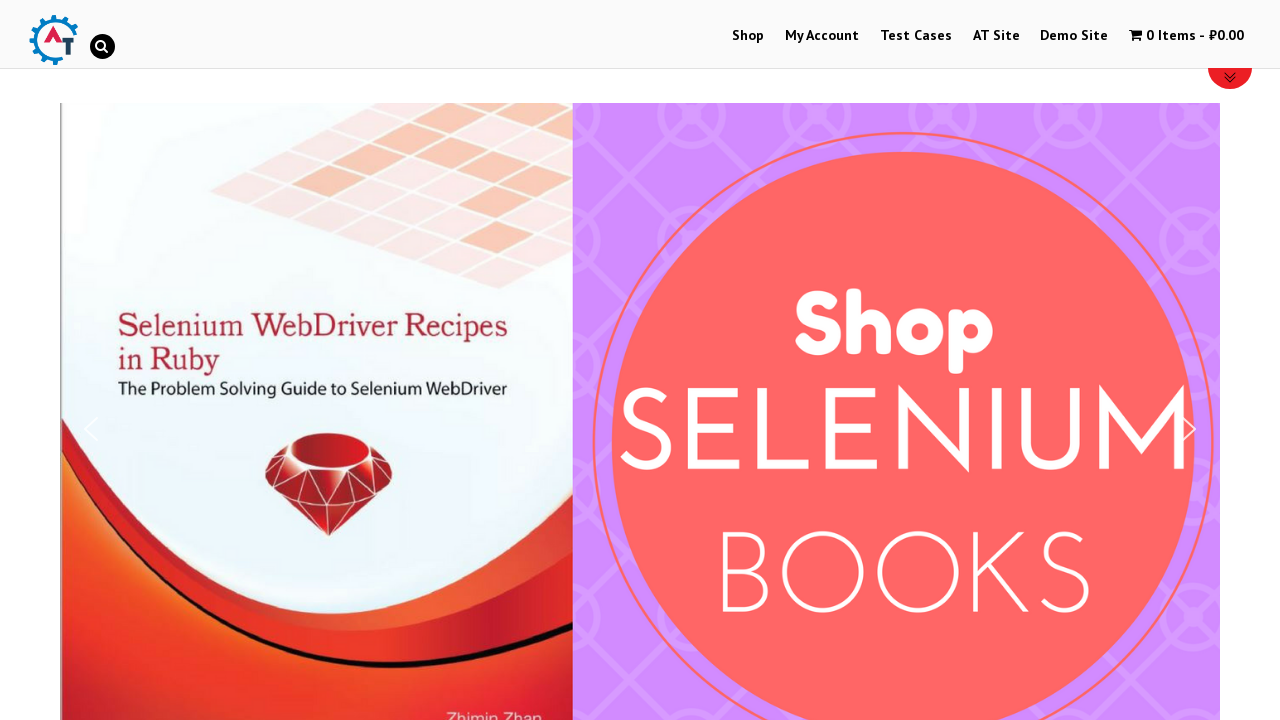

Clicked shop menu item at (748, 36) on #menu-item-40
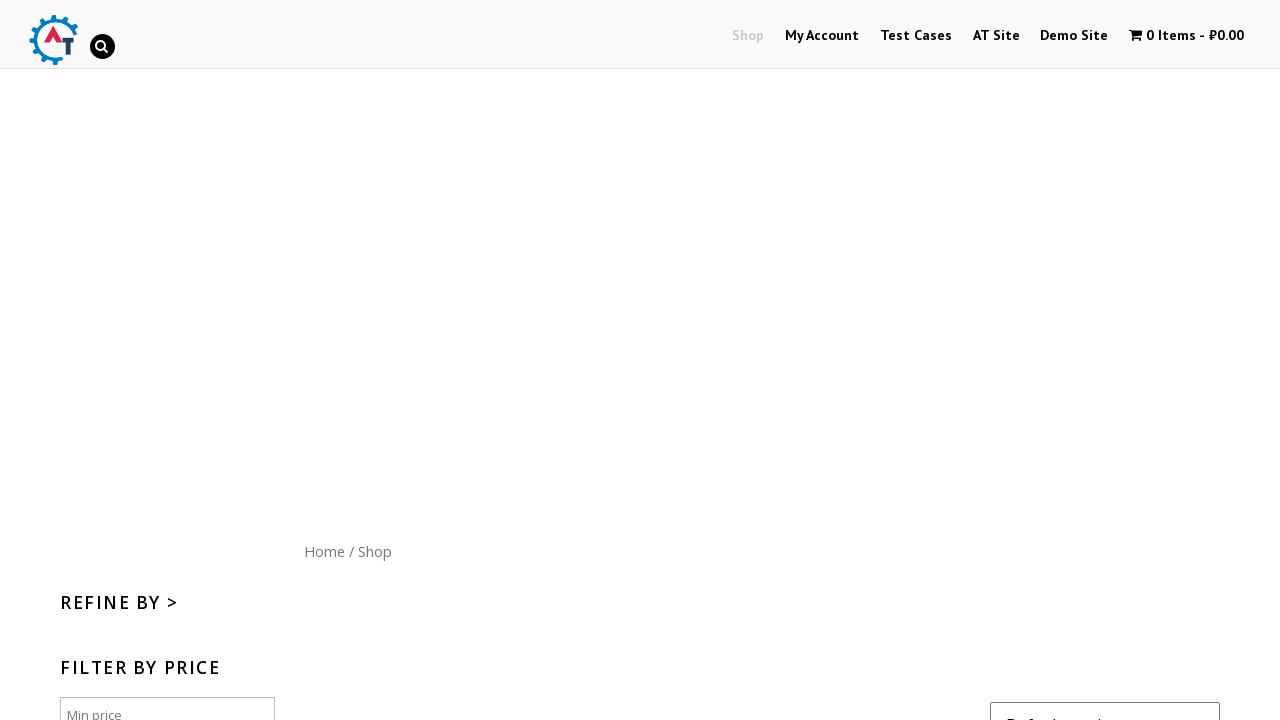

Scrolled down to see products
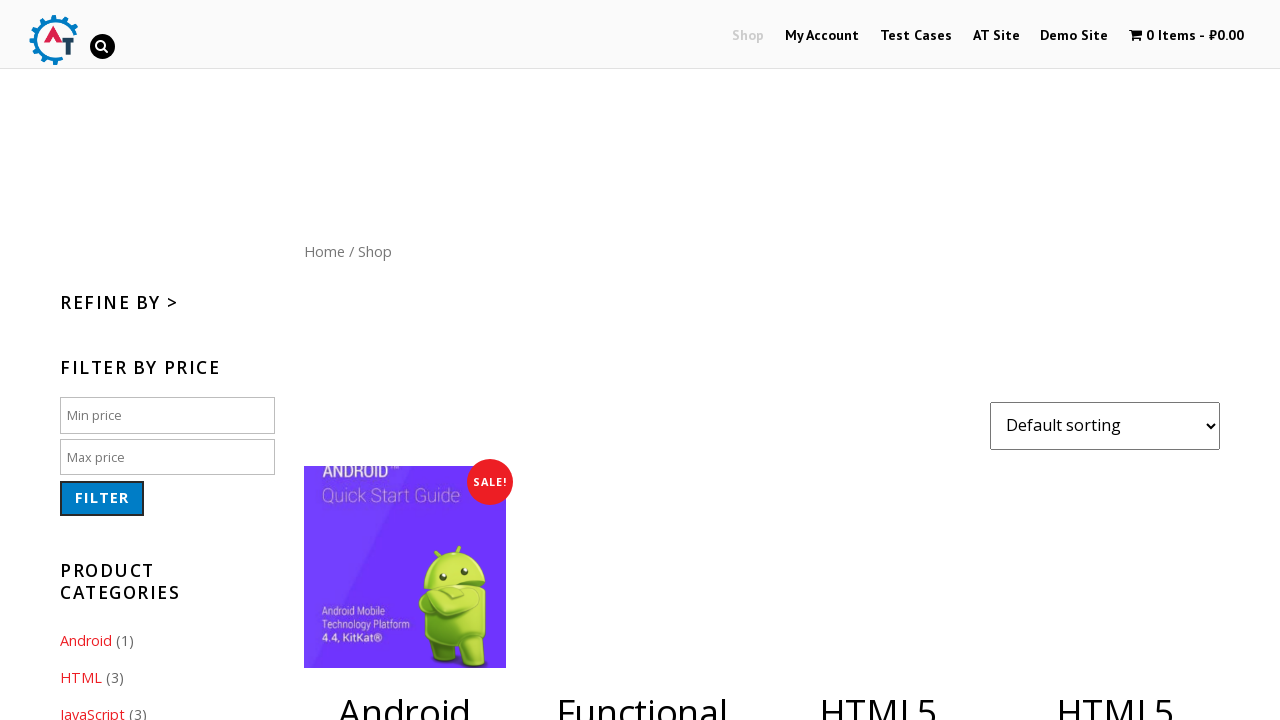

Clicked add to cart button for product 182 at (1115, 361) on [href="/shop/?add-to-cart=182"]
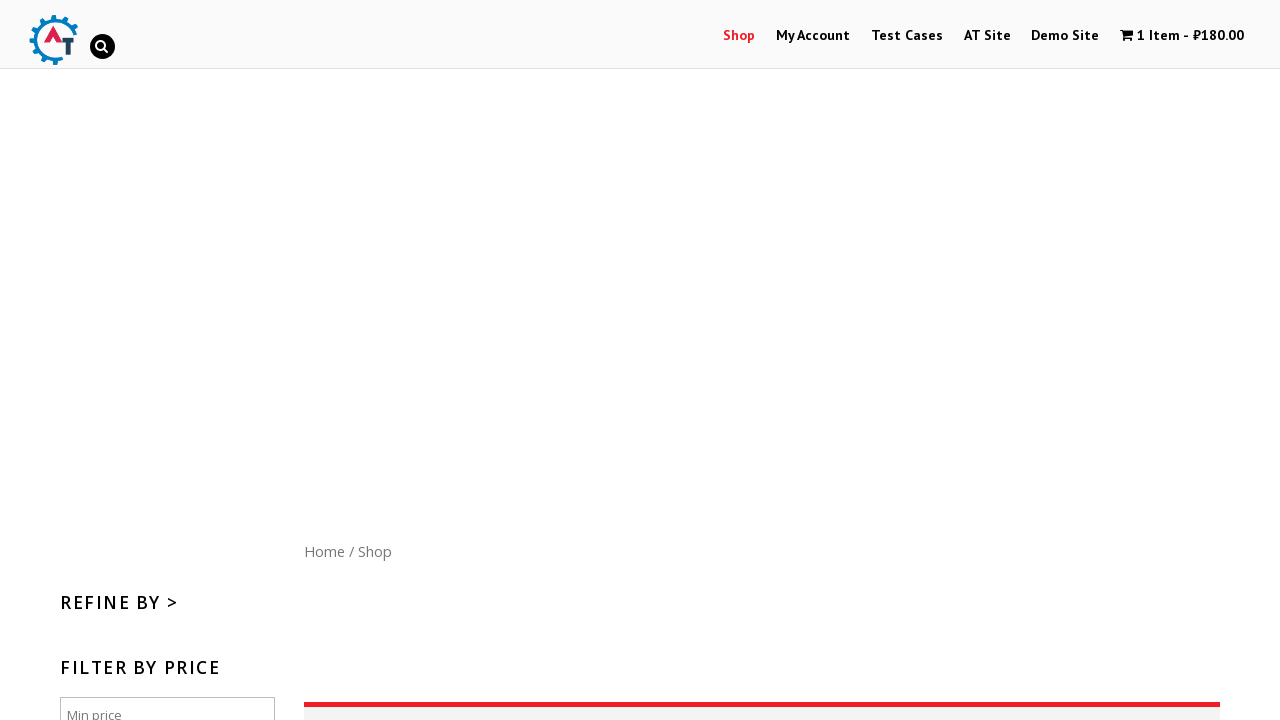

Clicked view shopping cart button at (1182, 36) on [title="View your shopping cart"]
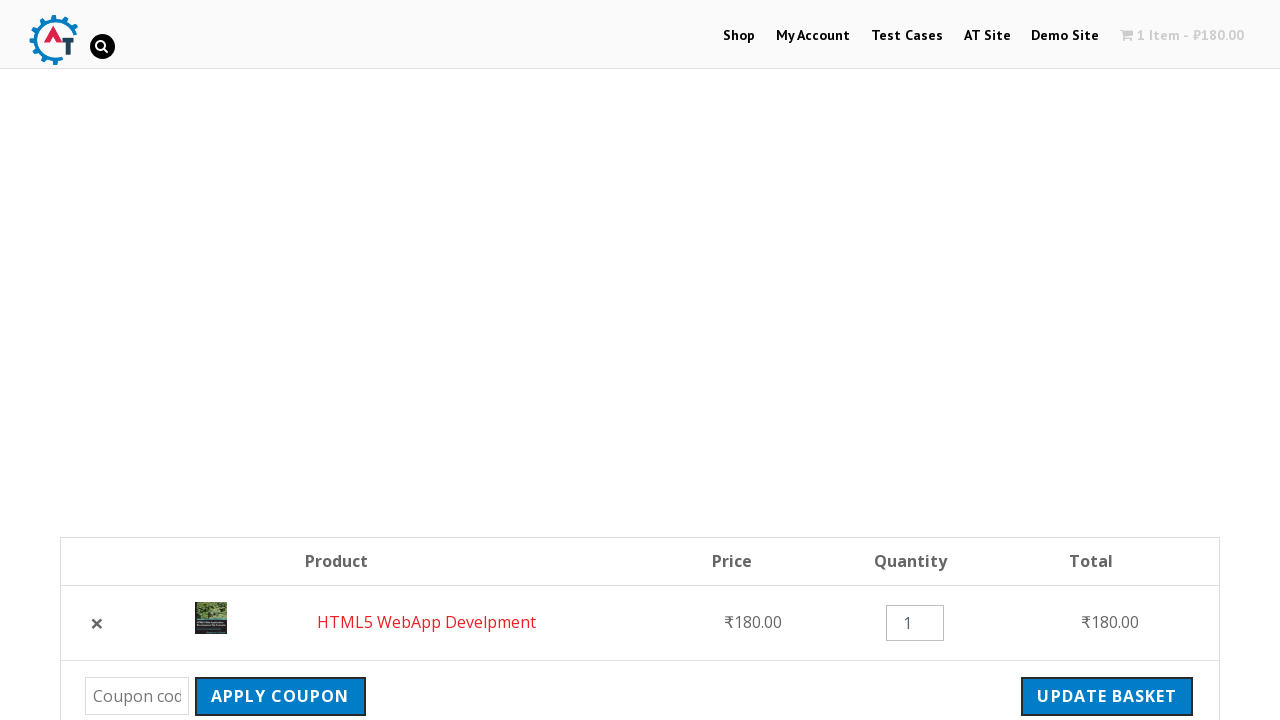

Scrolled down to see proceed to checkout button
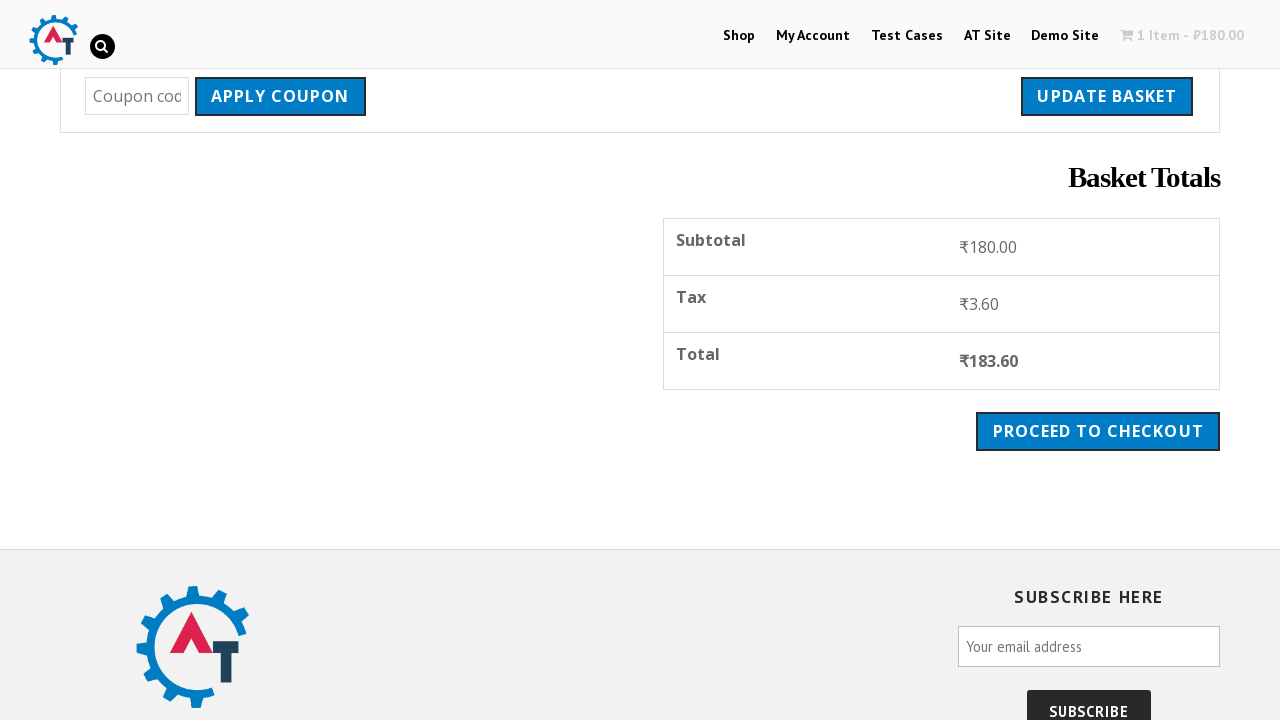

Clicked proceed to checkout button at (1098, 431) on .wc-proceed-to-checkout>a
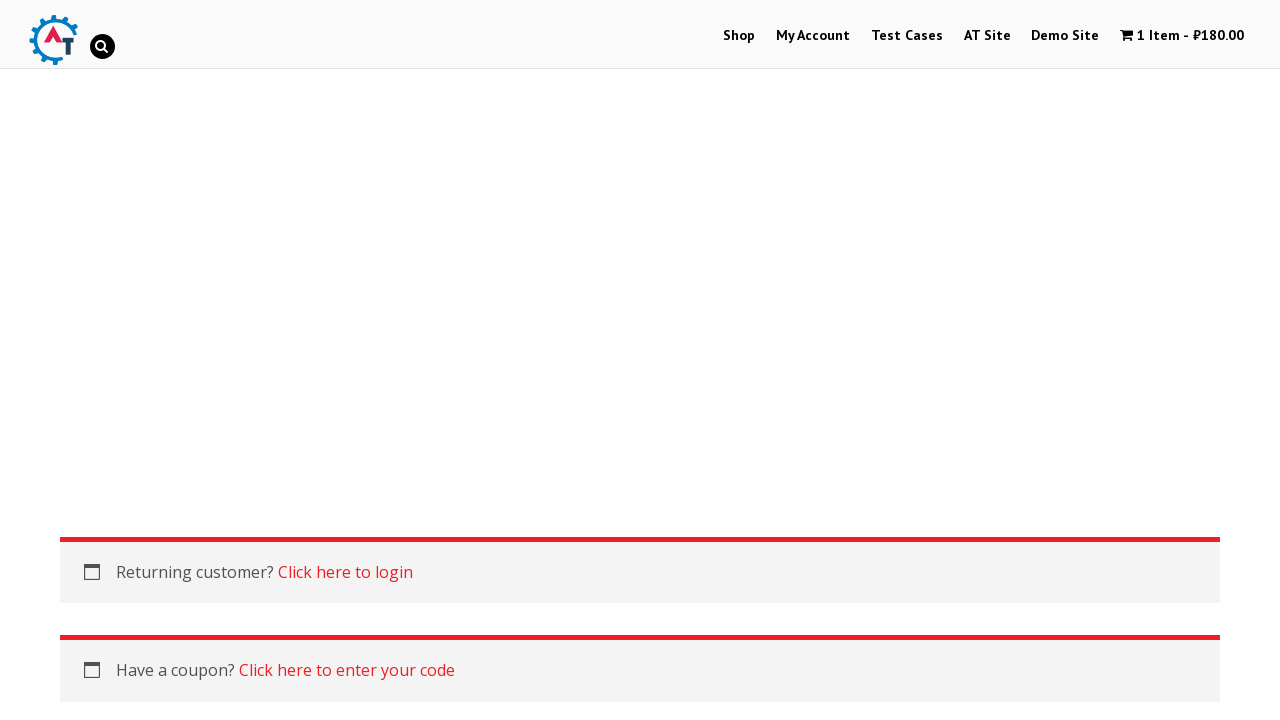

Filled billing first name with 'Viktori' on #billing_first_name
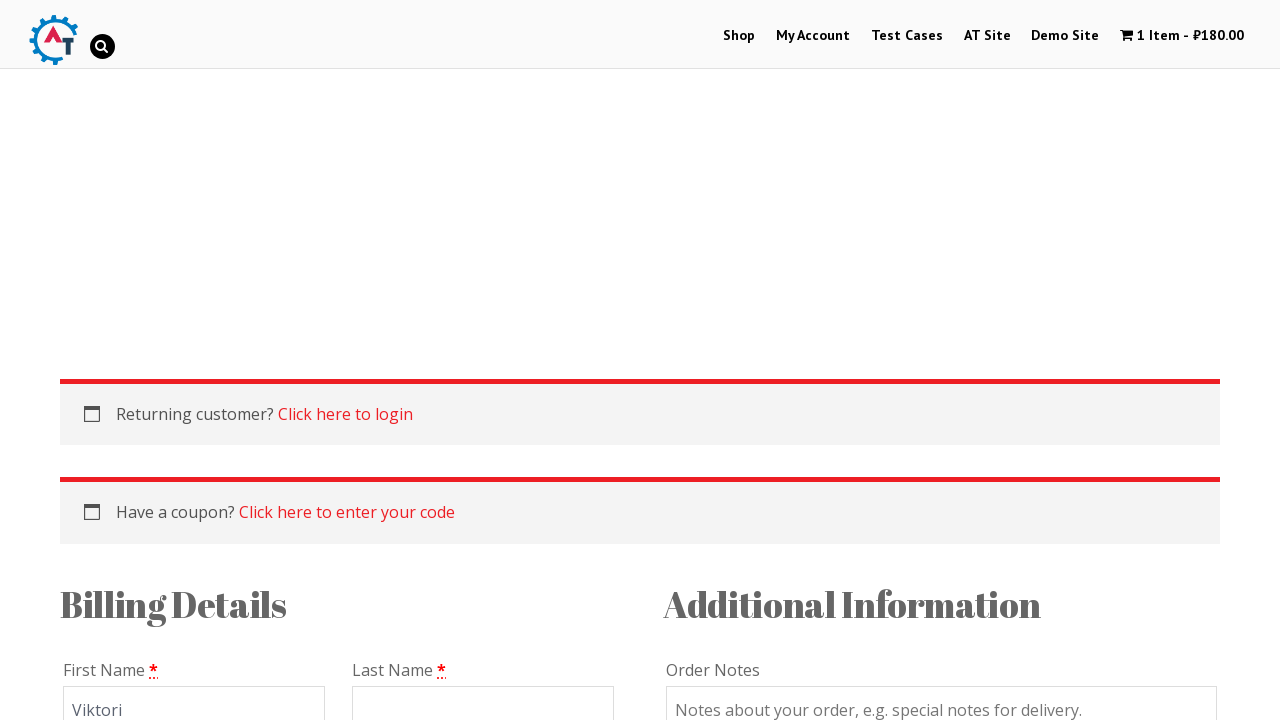

Filled billing last name with 'Totori' on #billing_last_name
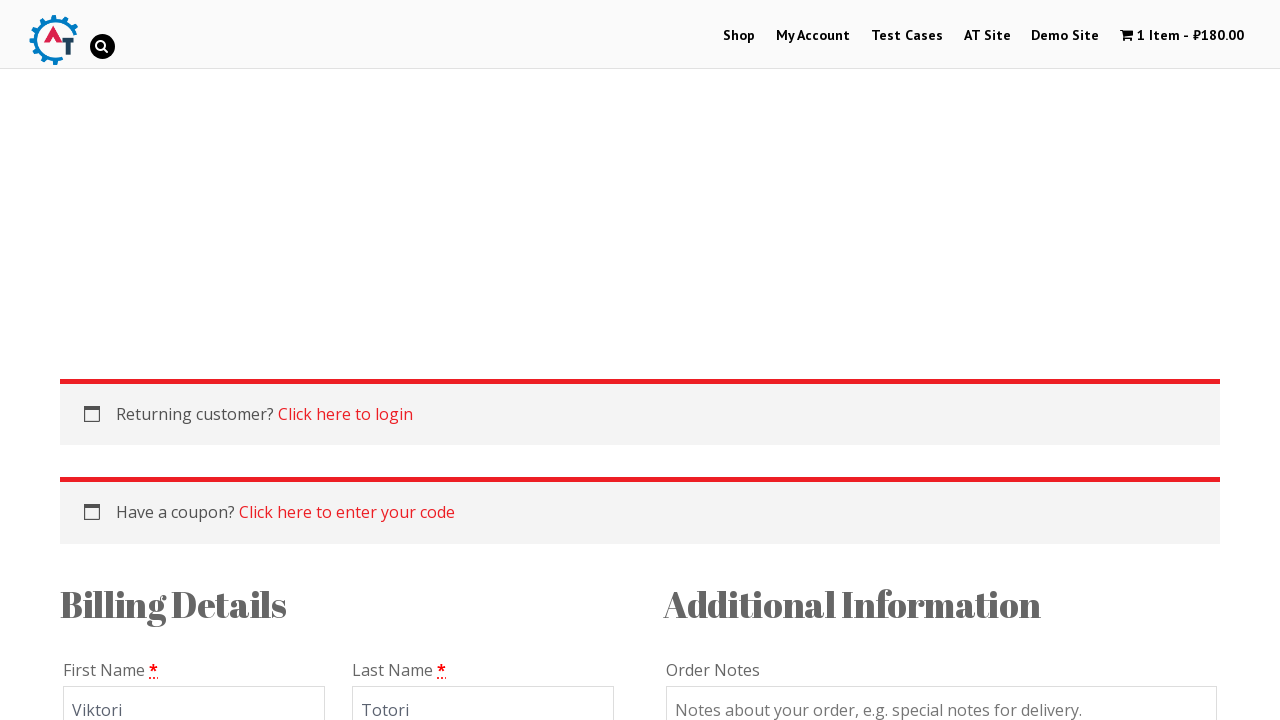

Filled billing email with 'testuser@example.com' on #billing_email
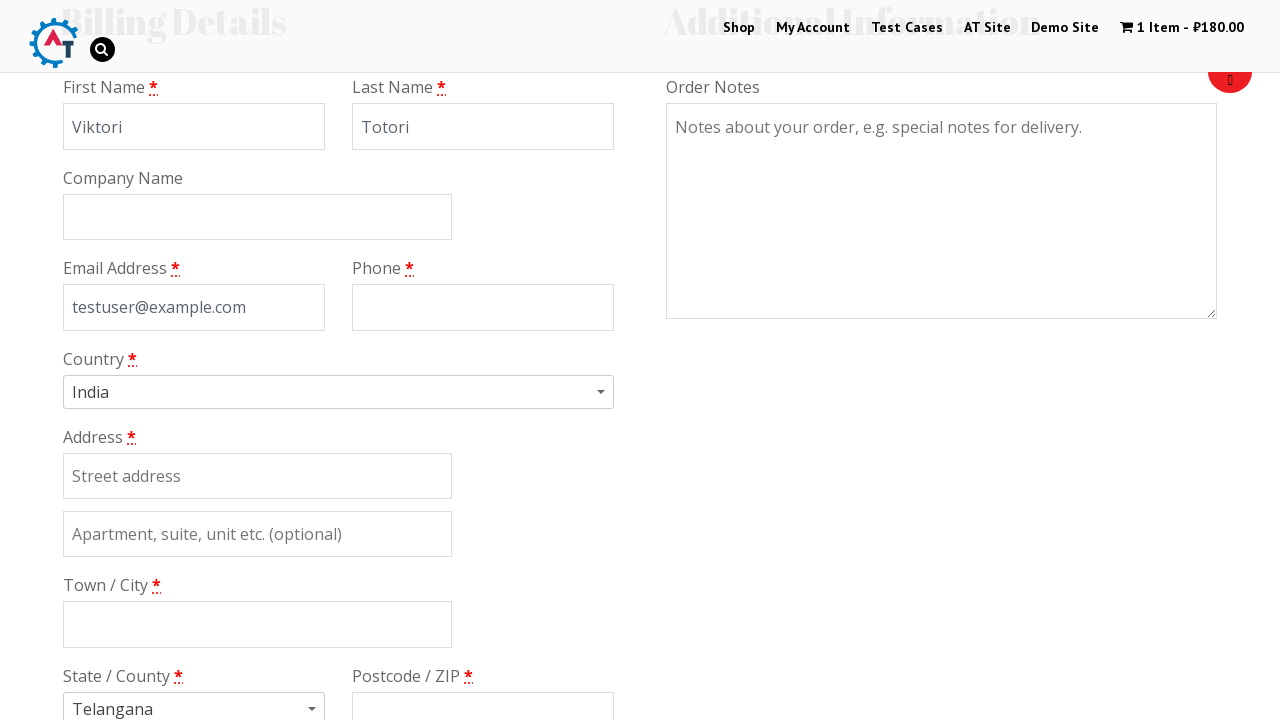

Filled billing phone with '1234567890' on #billing_phone
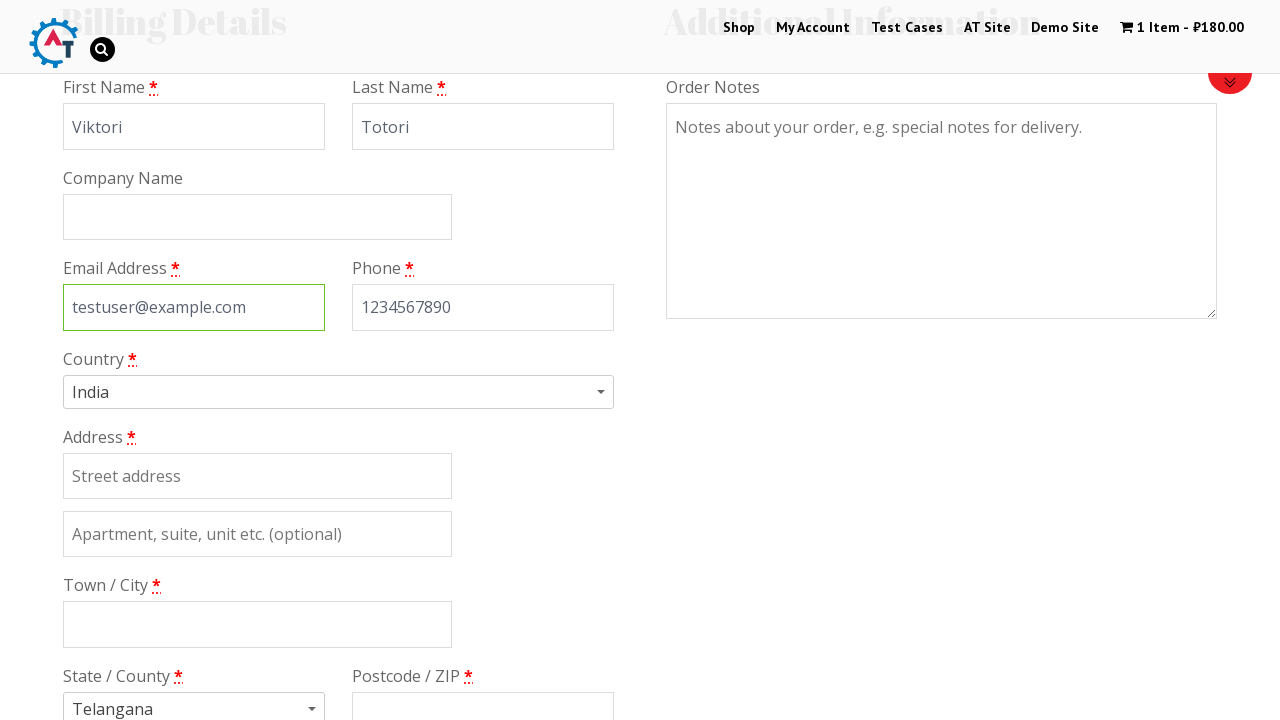

Clicked country dropdown at (338, 392) on #s2id_billing_country
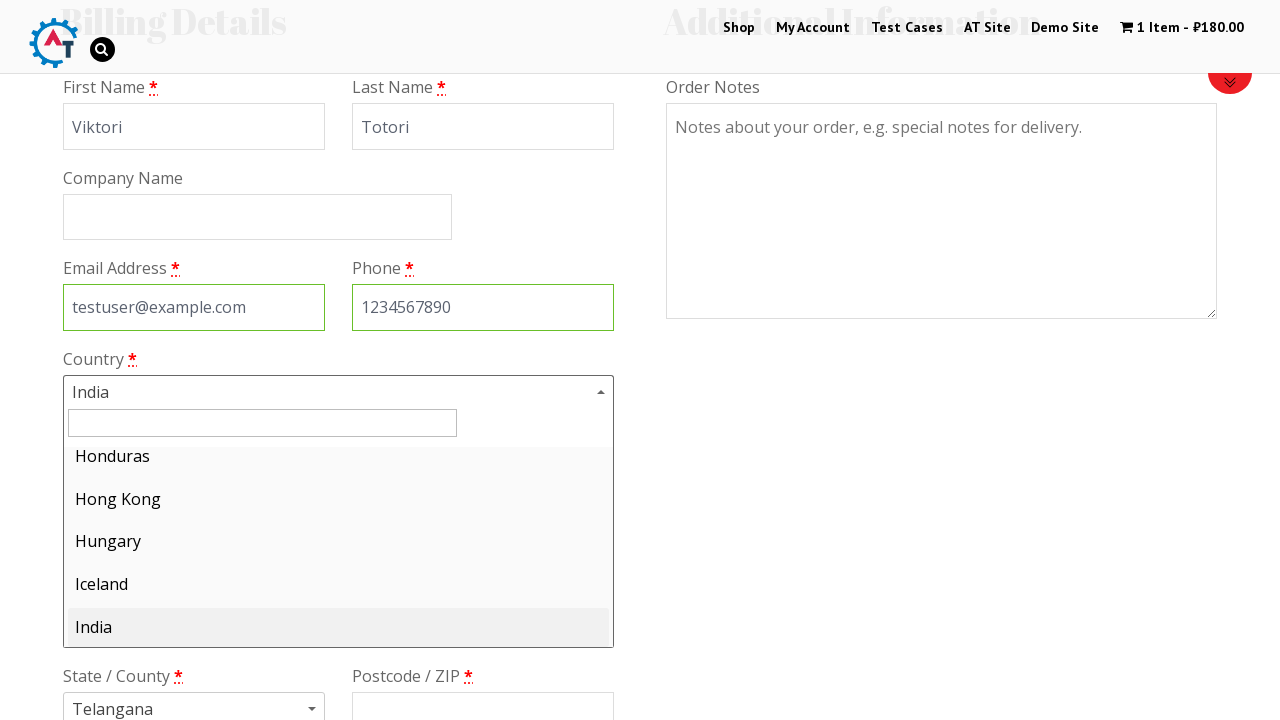

Typed 'Russia' in country search field on #s2id_autogen1_search
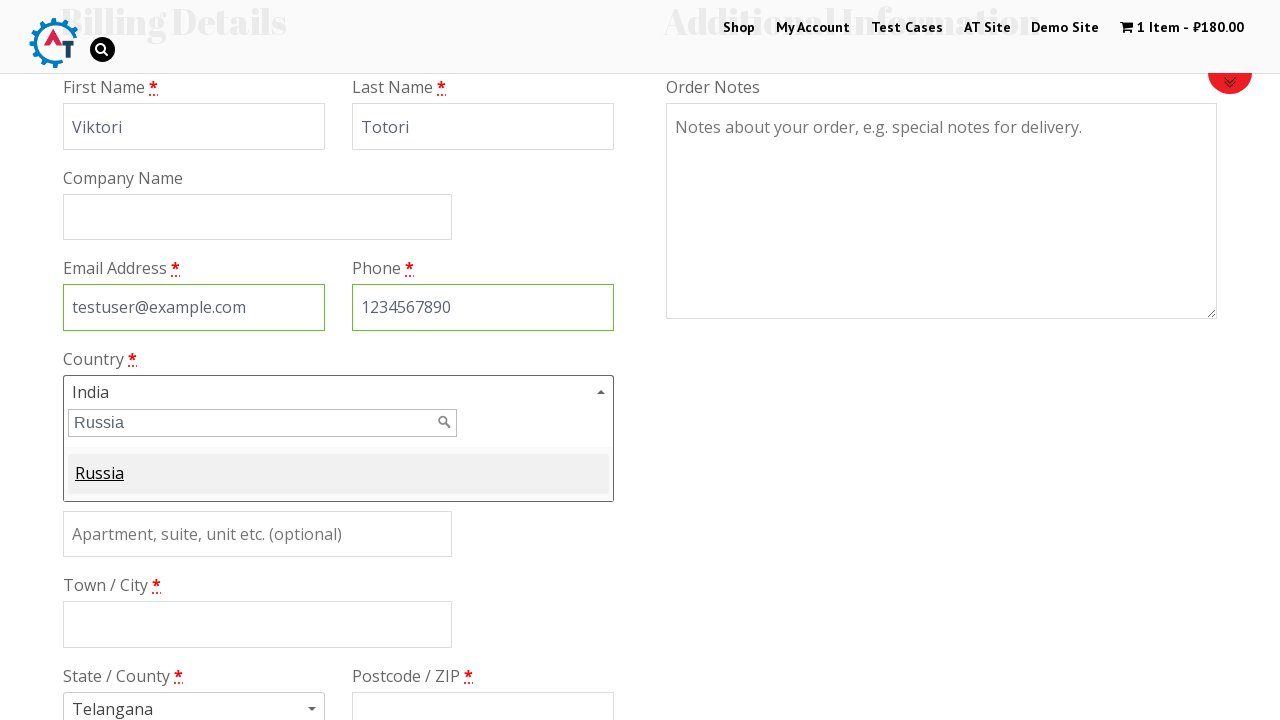

Selected Russia from country dropdown at (100, 479) on ul li div span.select2-match
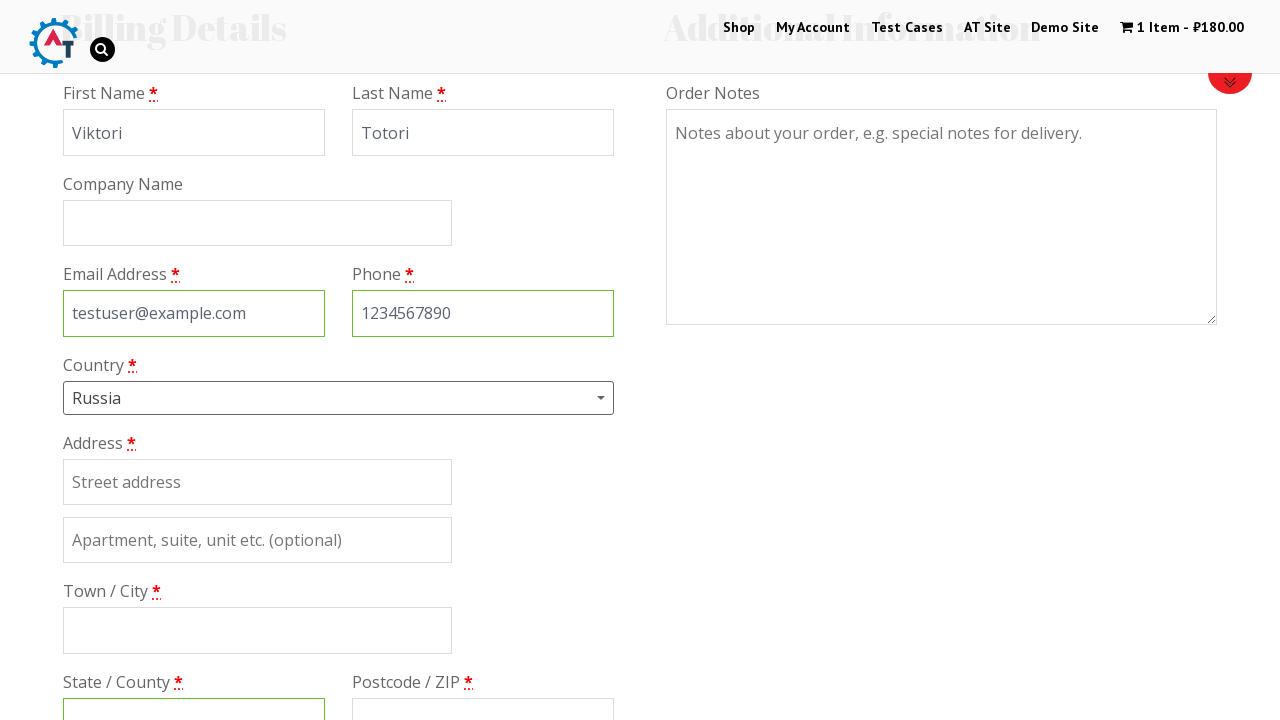

Filled billing address with '1234' on #billing_address_1
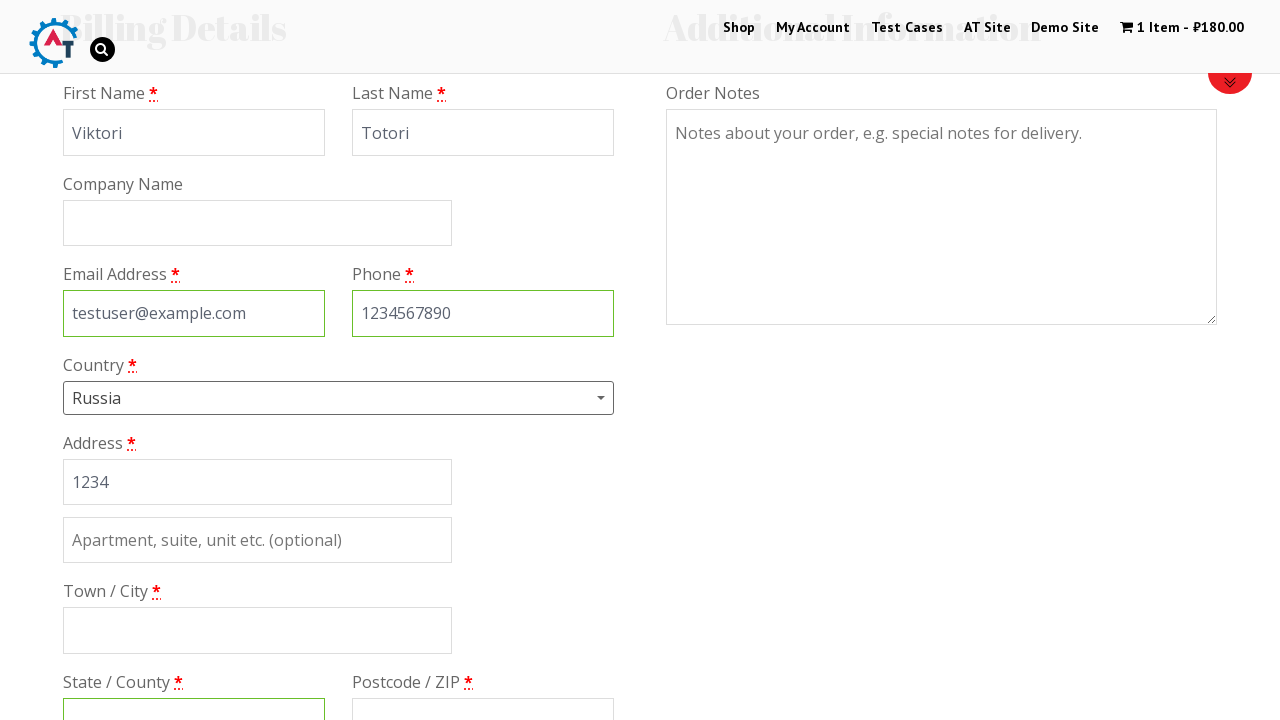

Filled billing city with 'Moscow' on #billing_city
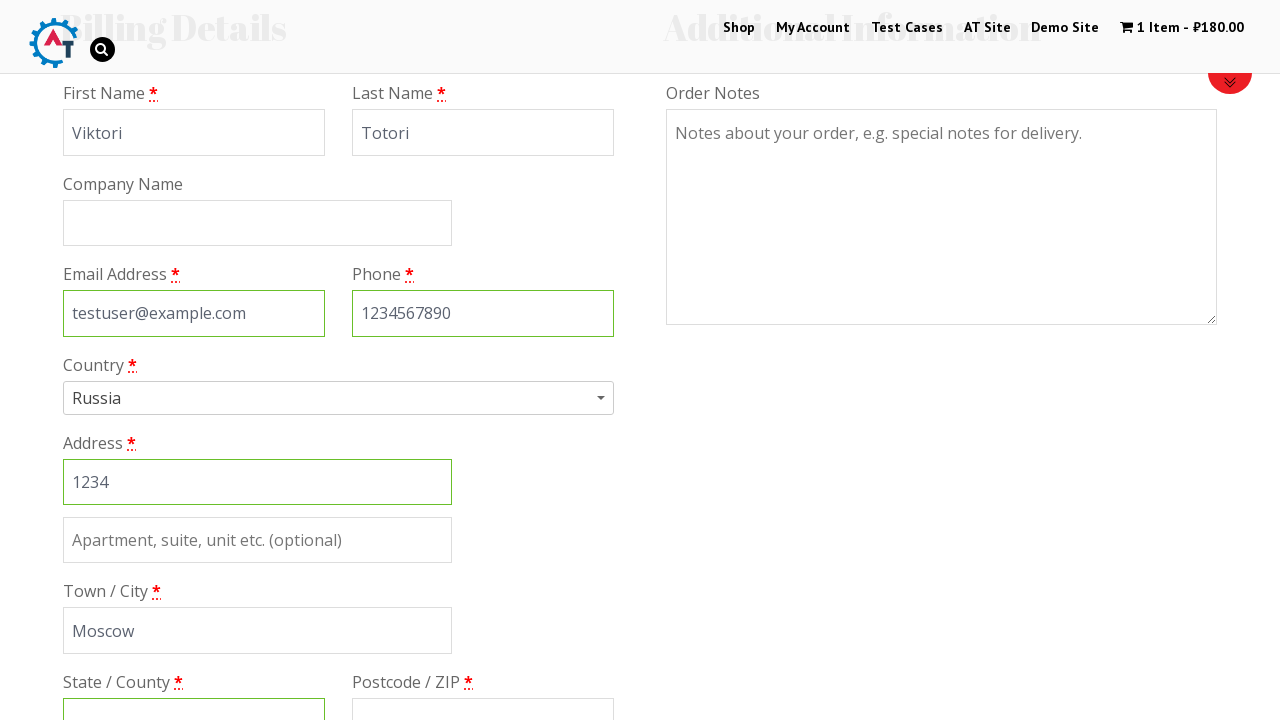

Filled billing state with 'Russia' on #billing_state
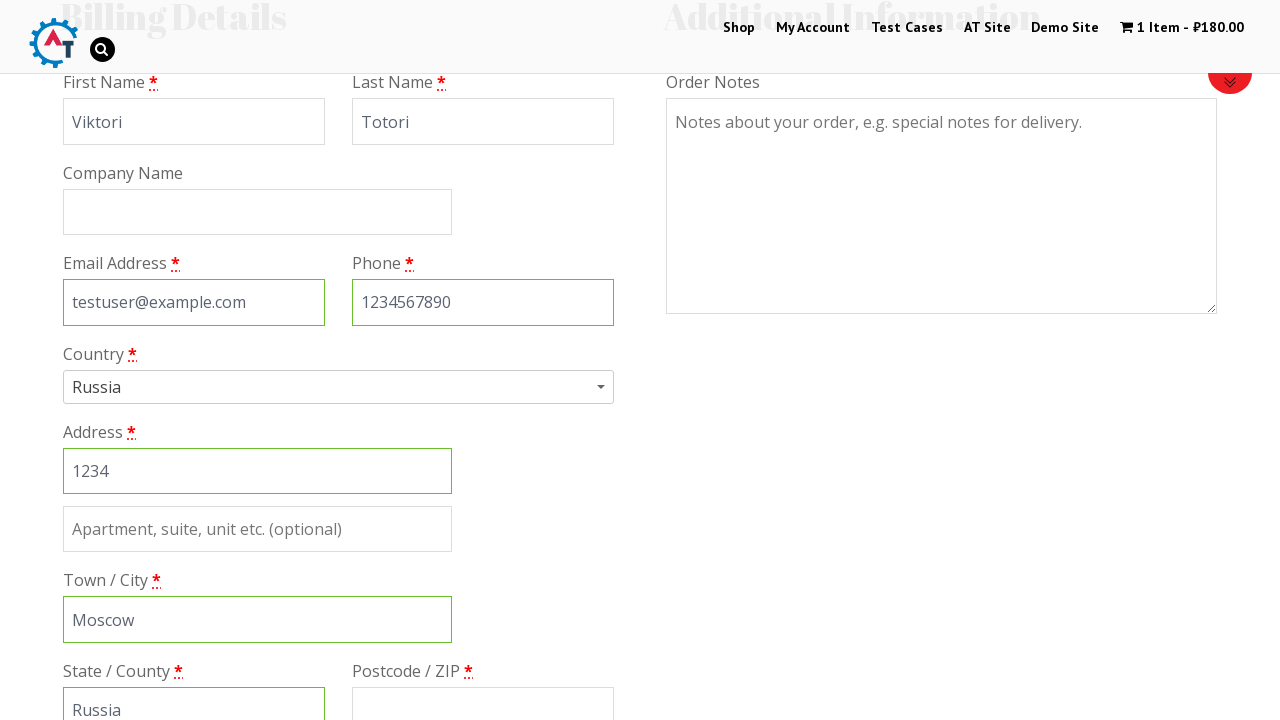

Filled billing postcode with '123' on #billing_postcode
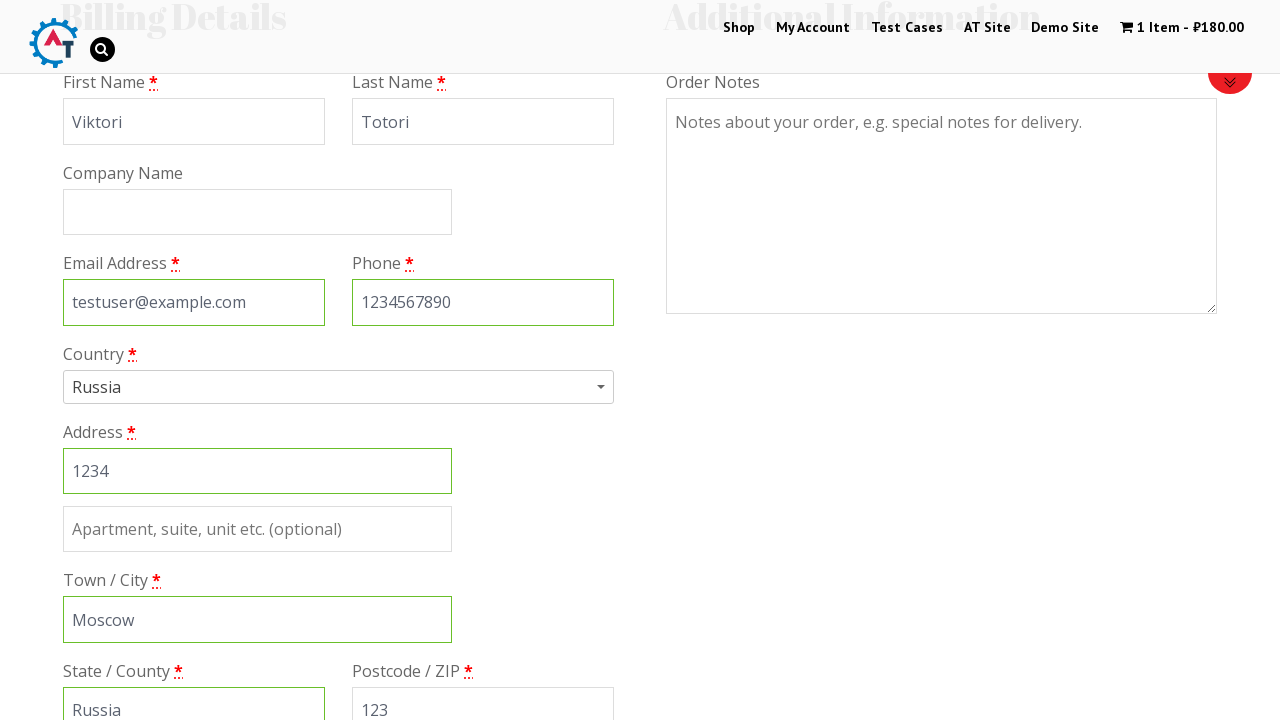

Scrolled down to payment method section
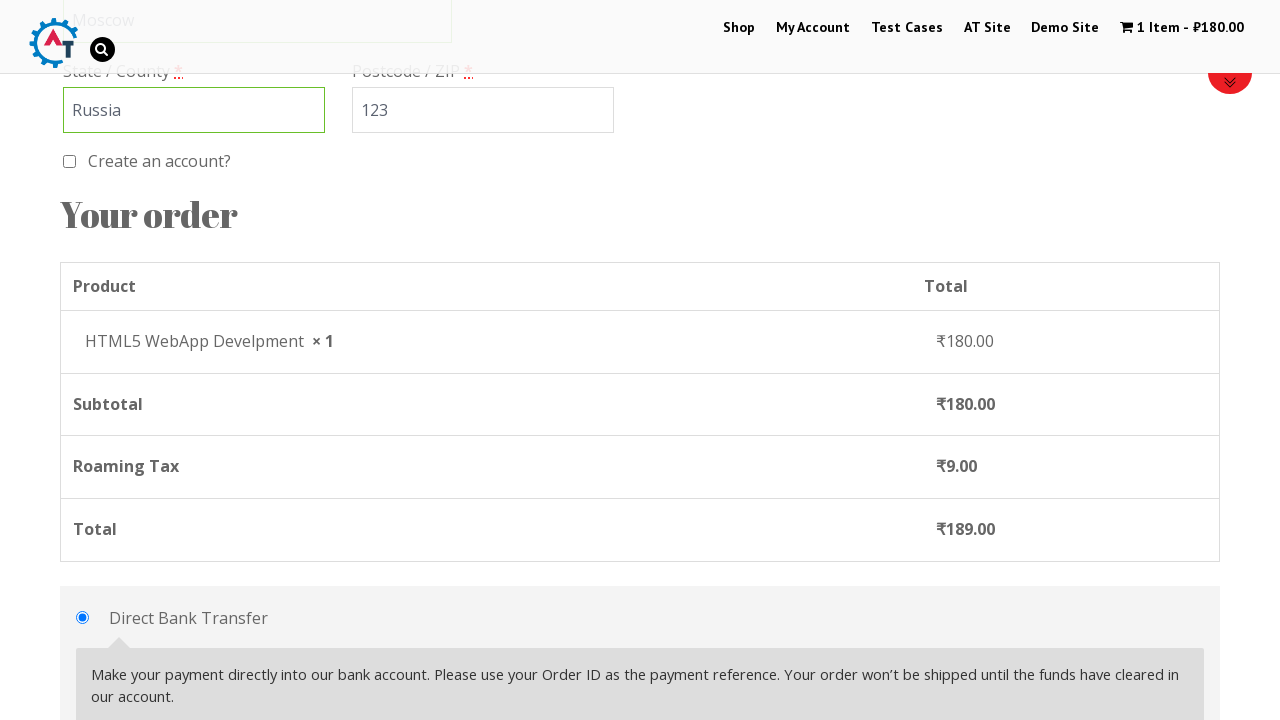

Selected check/cheque as payment method at (82, 360) on #payment_method_cheque
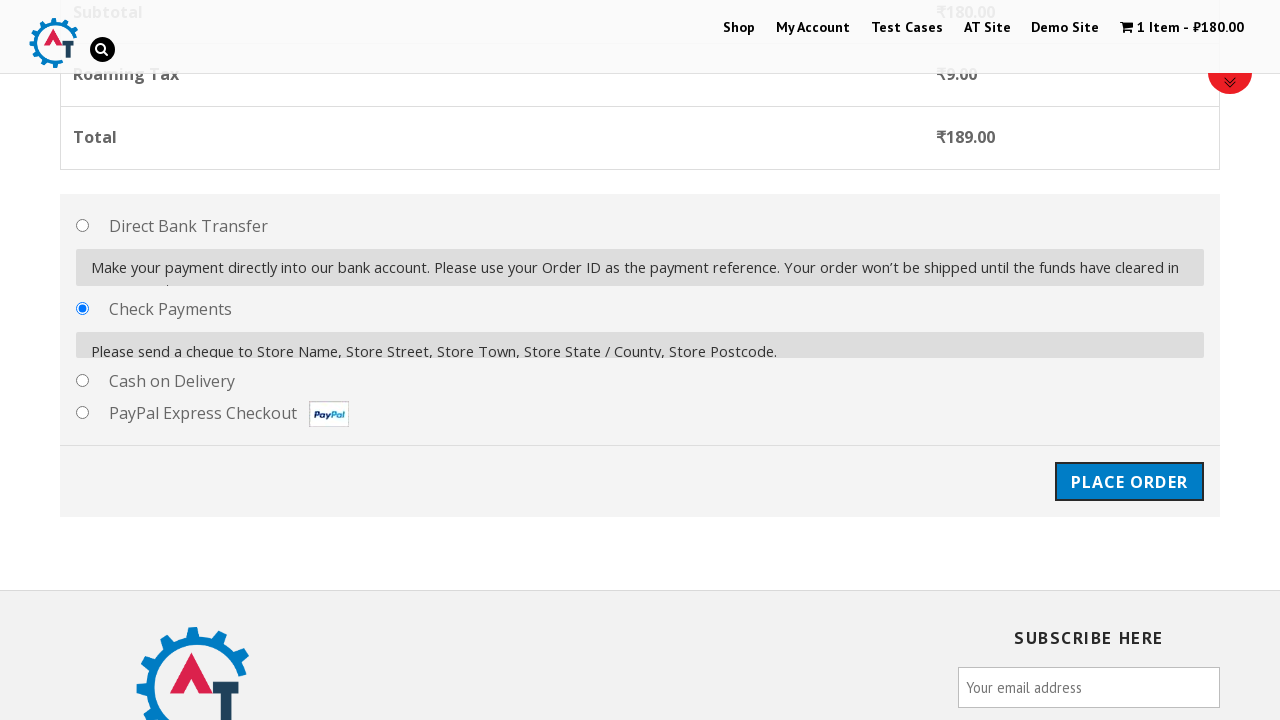

Clicked place order button at (1129, 471) on #place_order
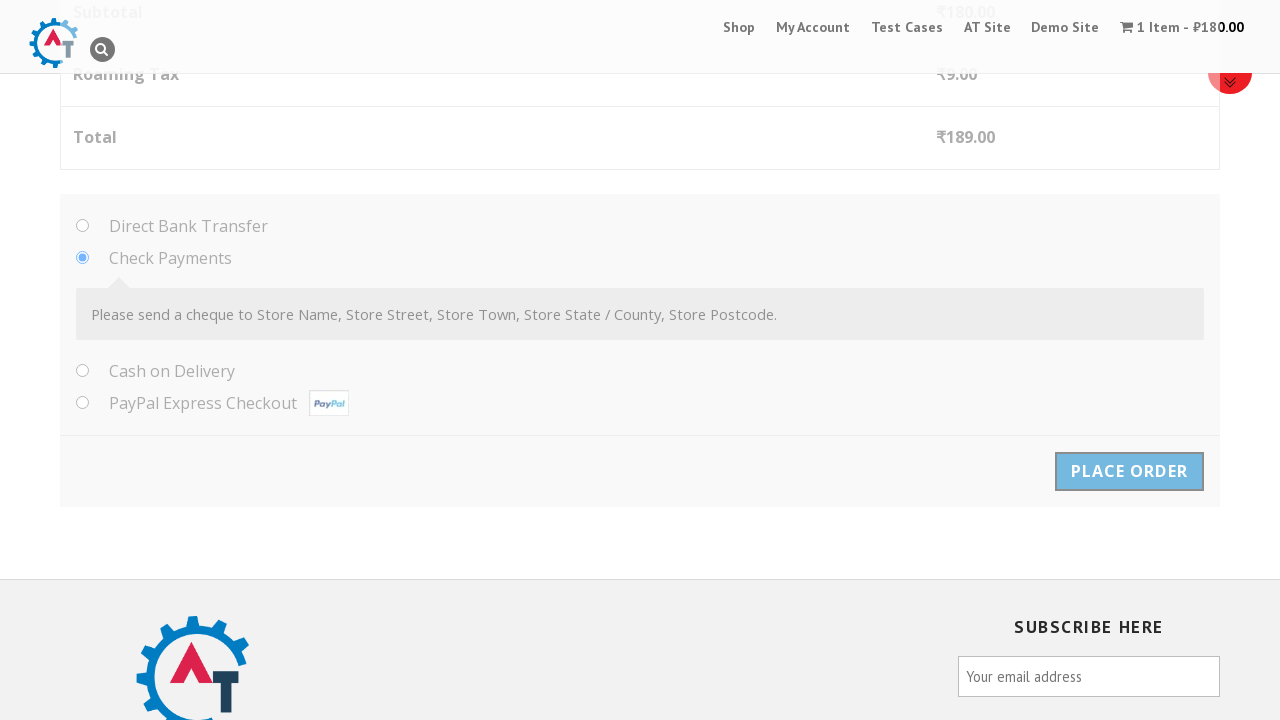

Order confirmation page loaded successfully
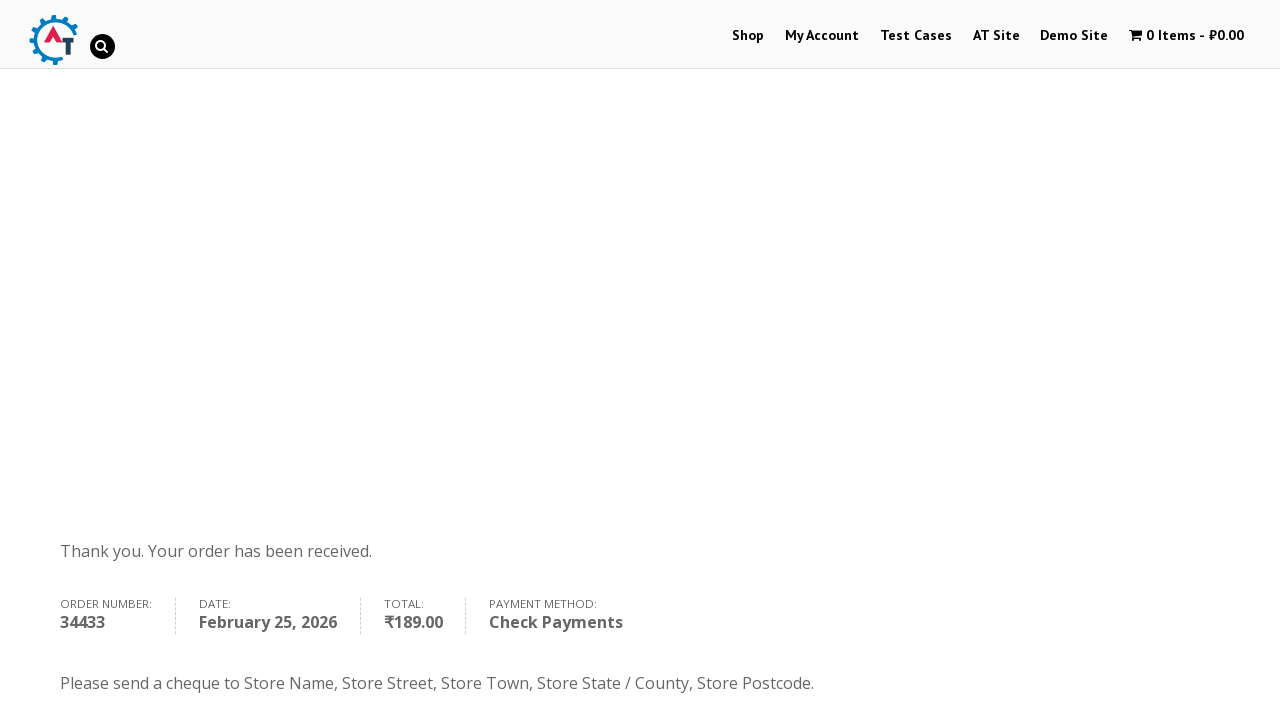

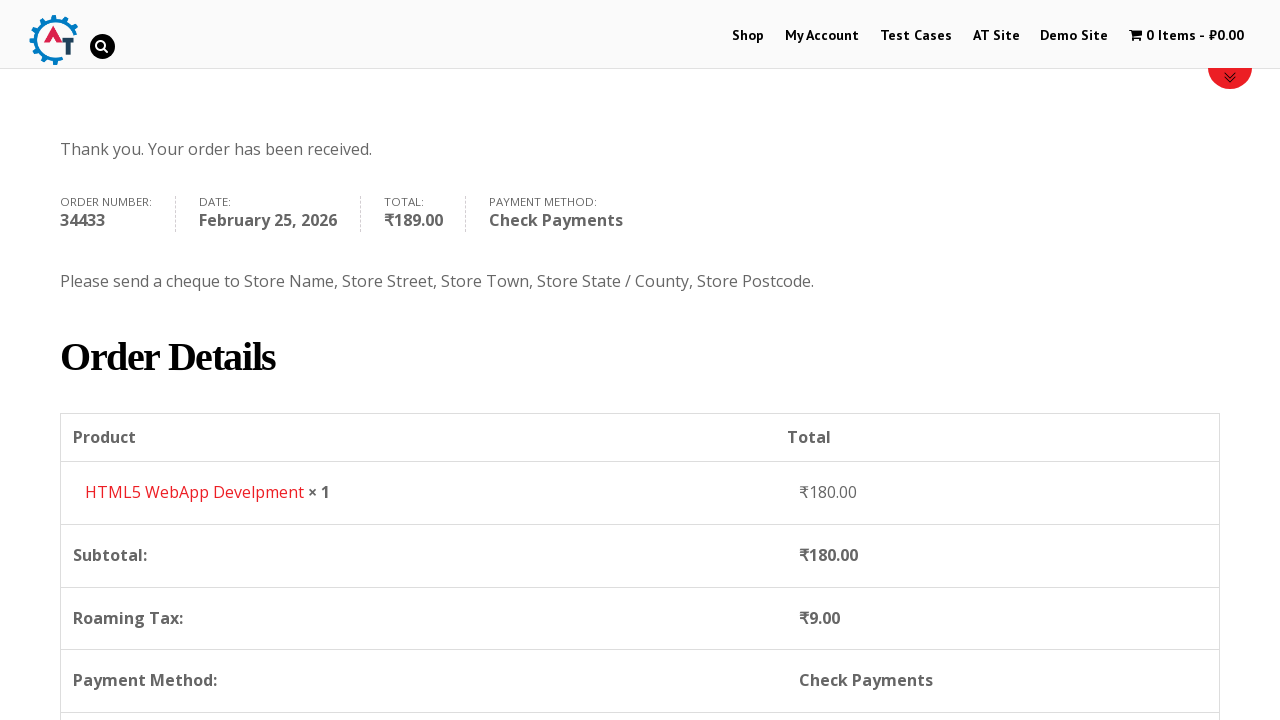